Tests radio button functionality by clicking the "Yes" radio button and verifying its selected state, as well as checking if radio buttons are enabled for interaction

Starting URL: https://demoqa.com/radio-button

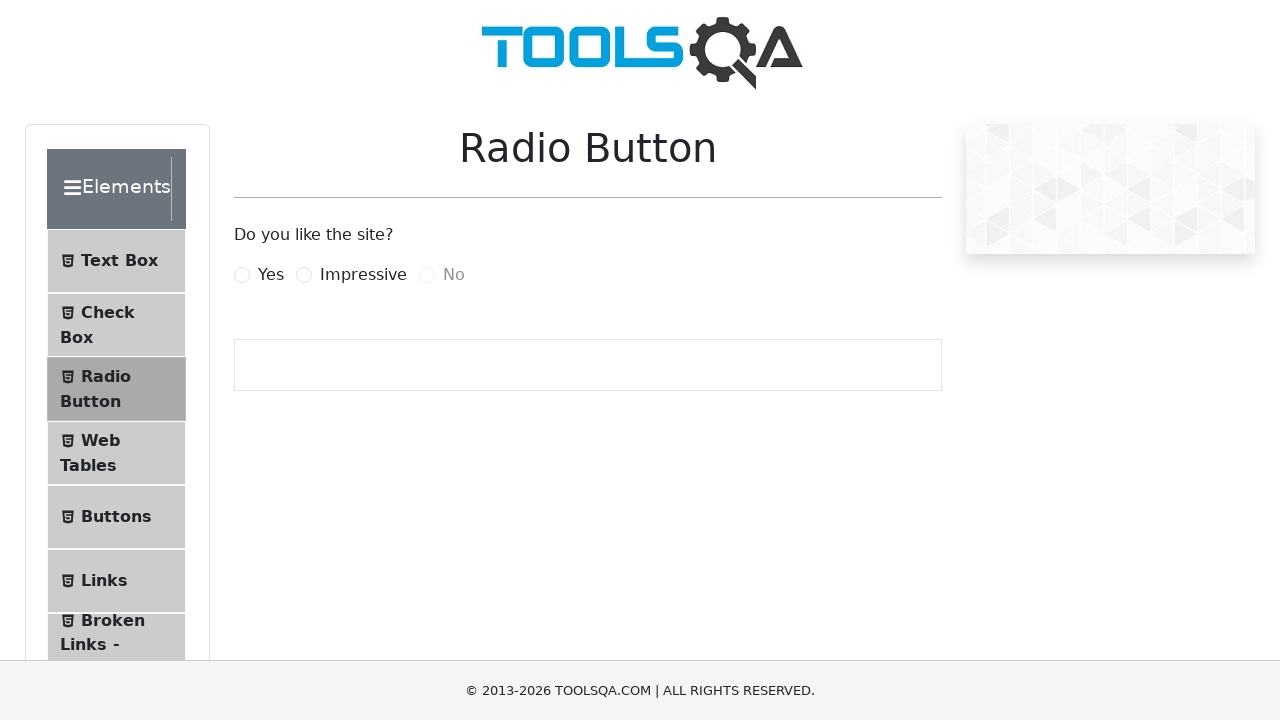

Located the YES radio button element
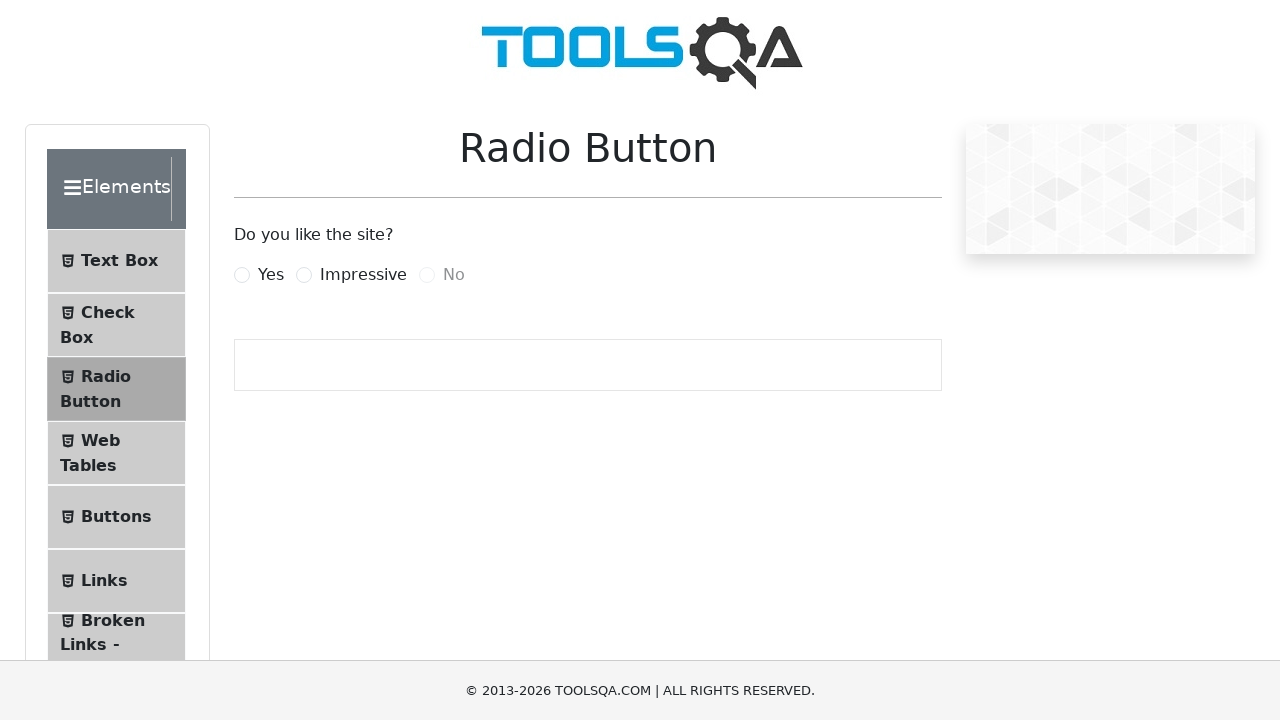

Checked initial state of YES radio button
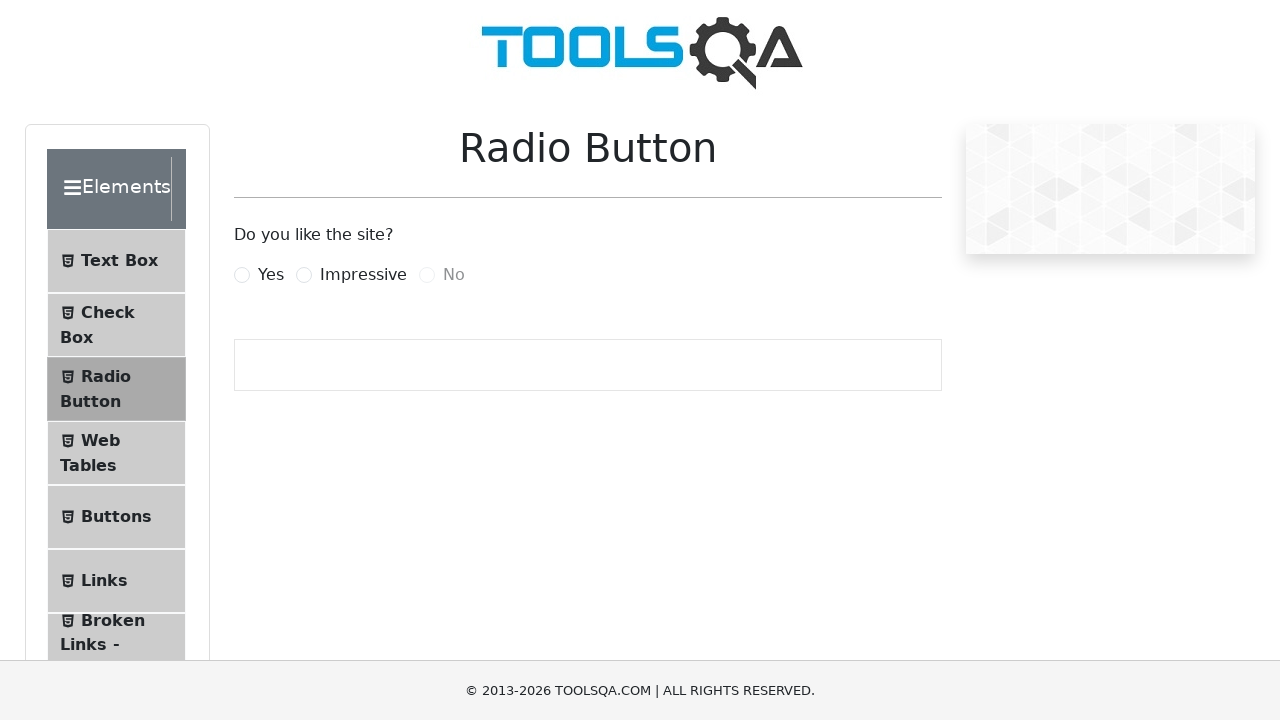

Clicked the YES radio button label at (271, 275) on label[for='yesRadio']
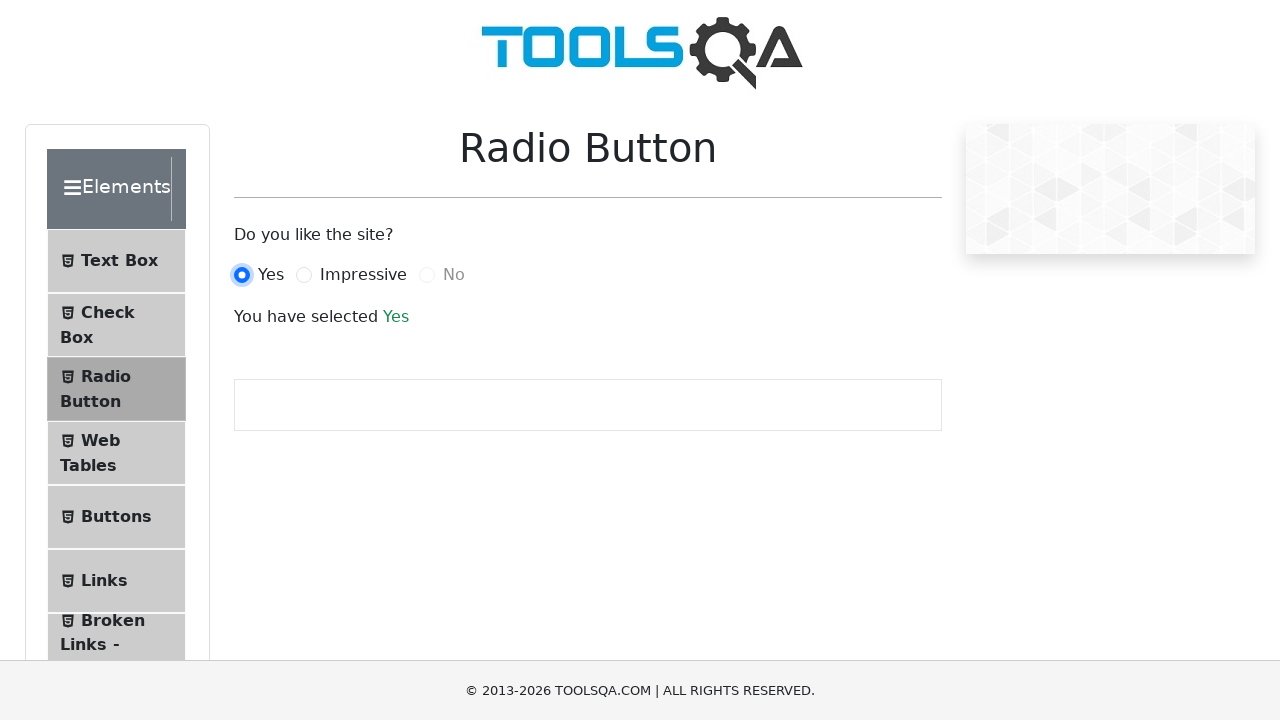

Verified YES radio button is now selected
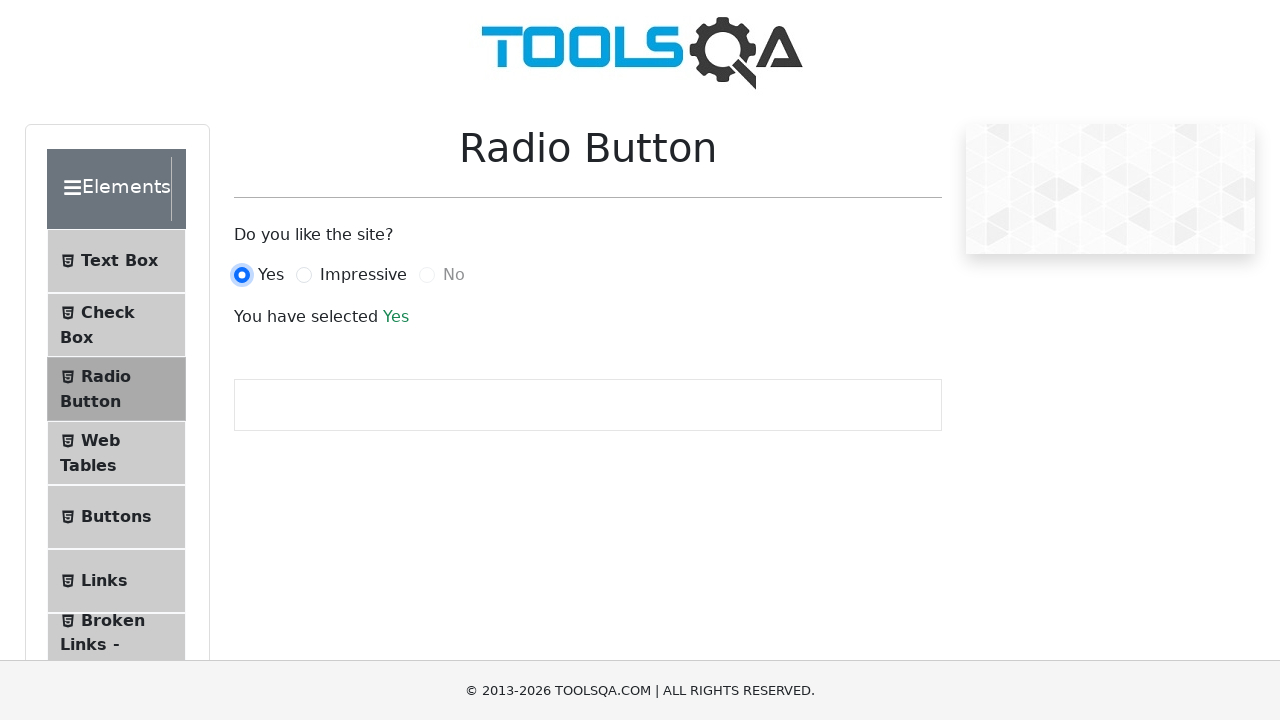

Confirmed YES radio button is enabled for interaction
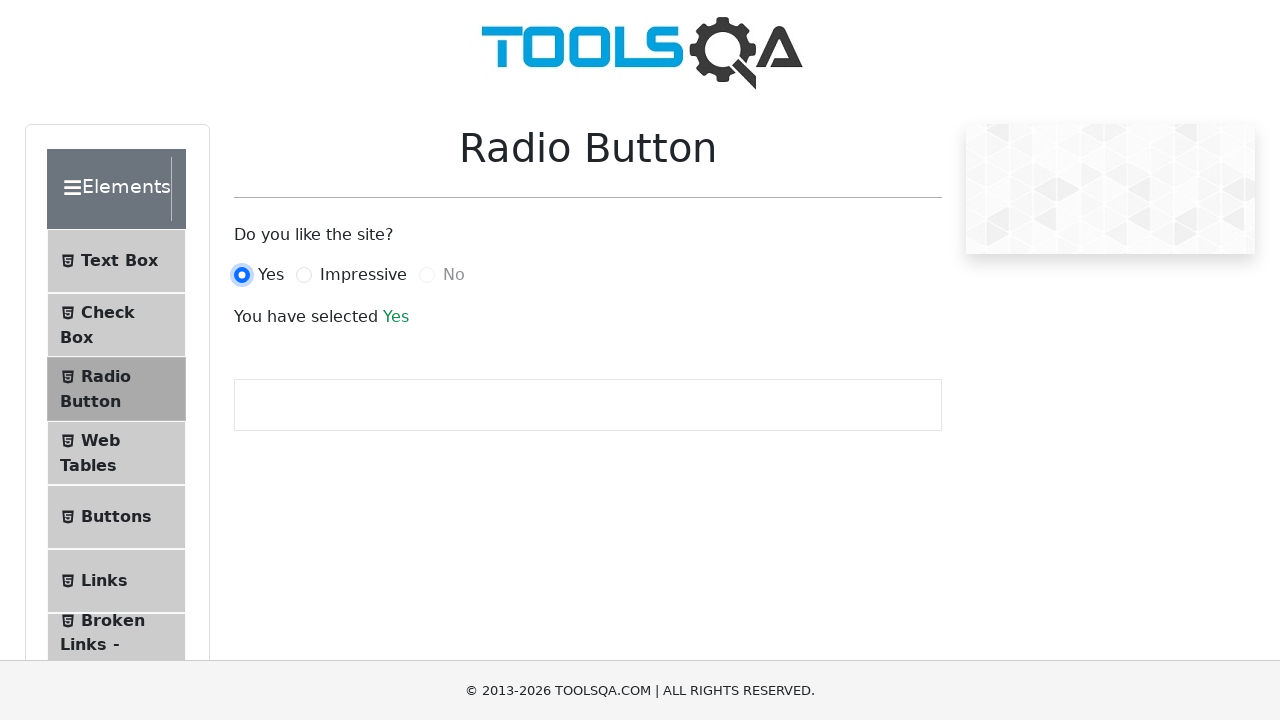

Located the NO radio button element
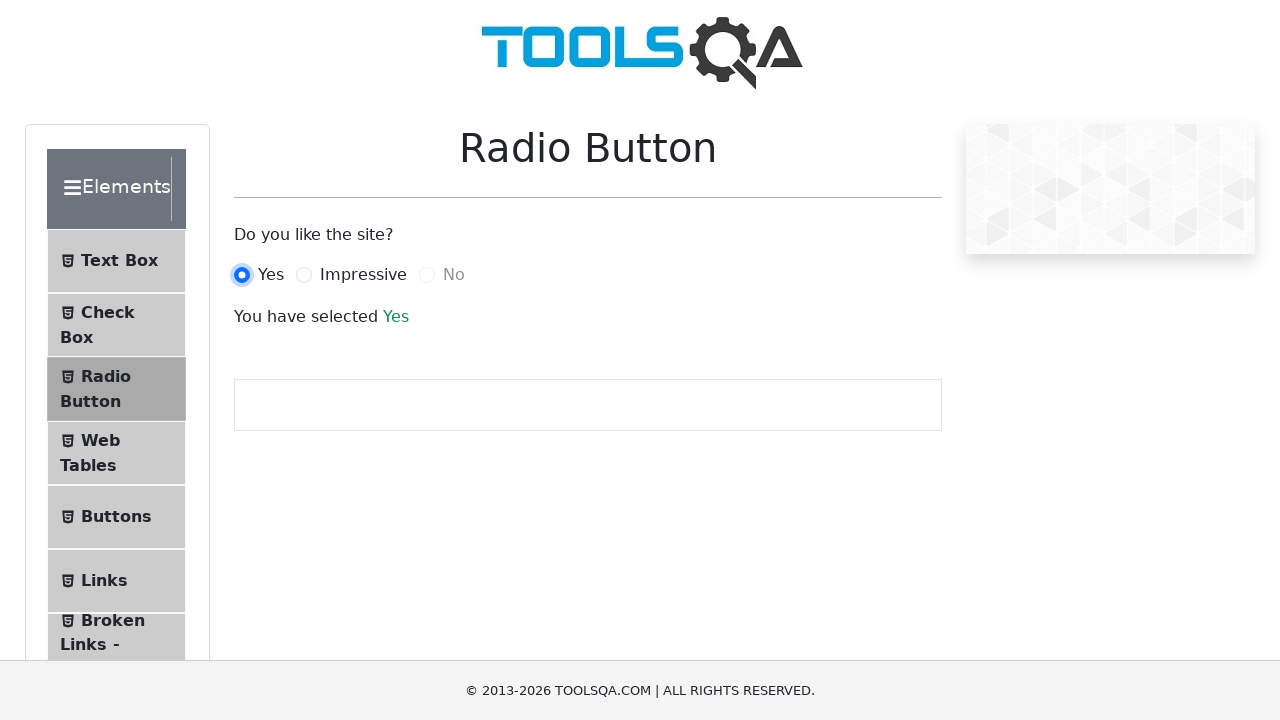

Checked if NO radio button is enabled
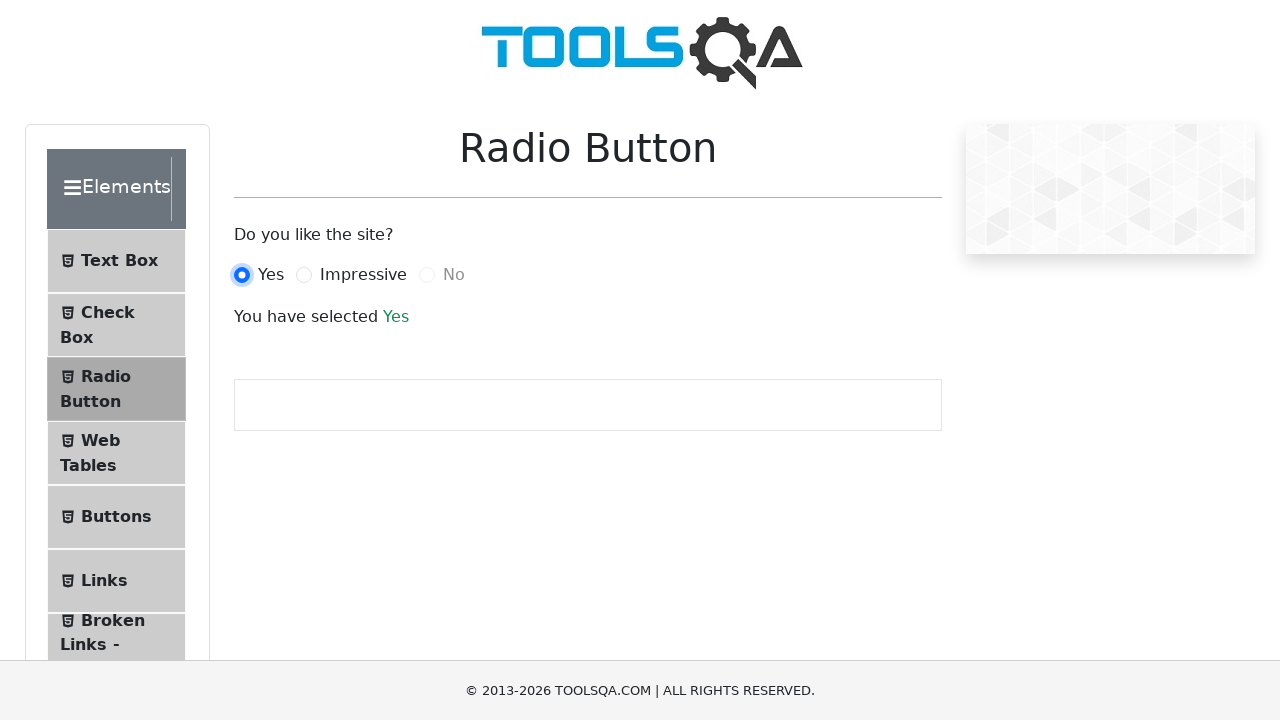

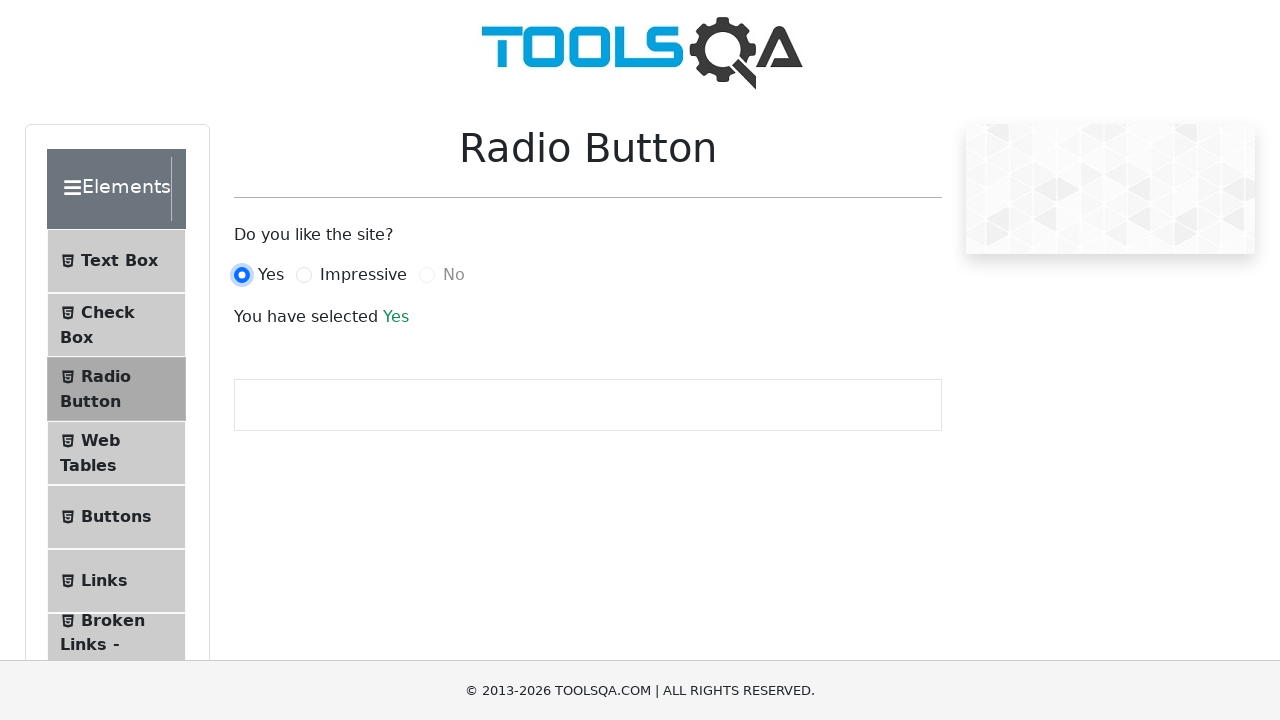